Tests handling a JavaScript prompt popup by clicking a button to trigger the prompt, entering text, and accepting it

Starting URL: https://www.w3schools.com/jsref/tryit.asp?filename=tryjsref_prompt

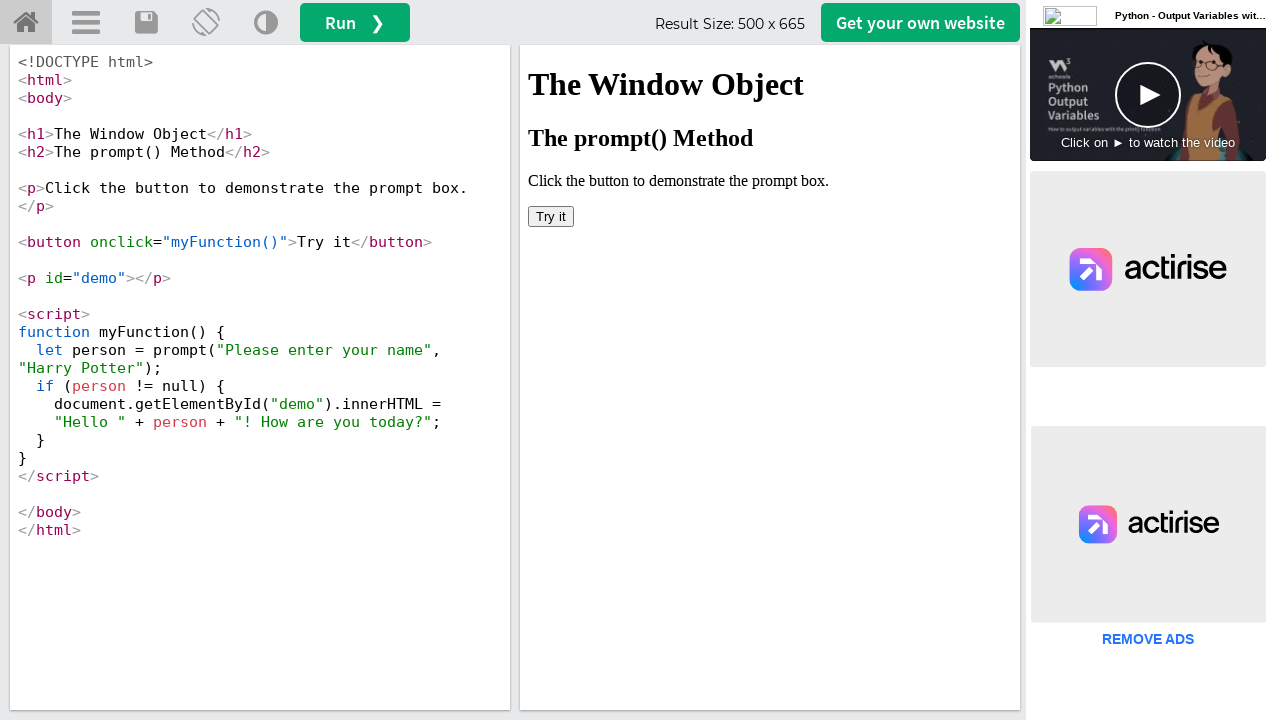

Located iframe with ID 'iframeResult' containing the demo
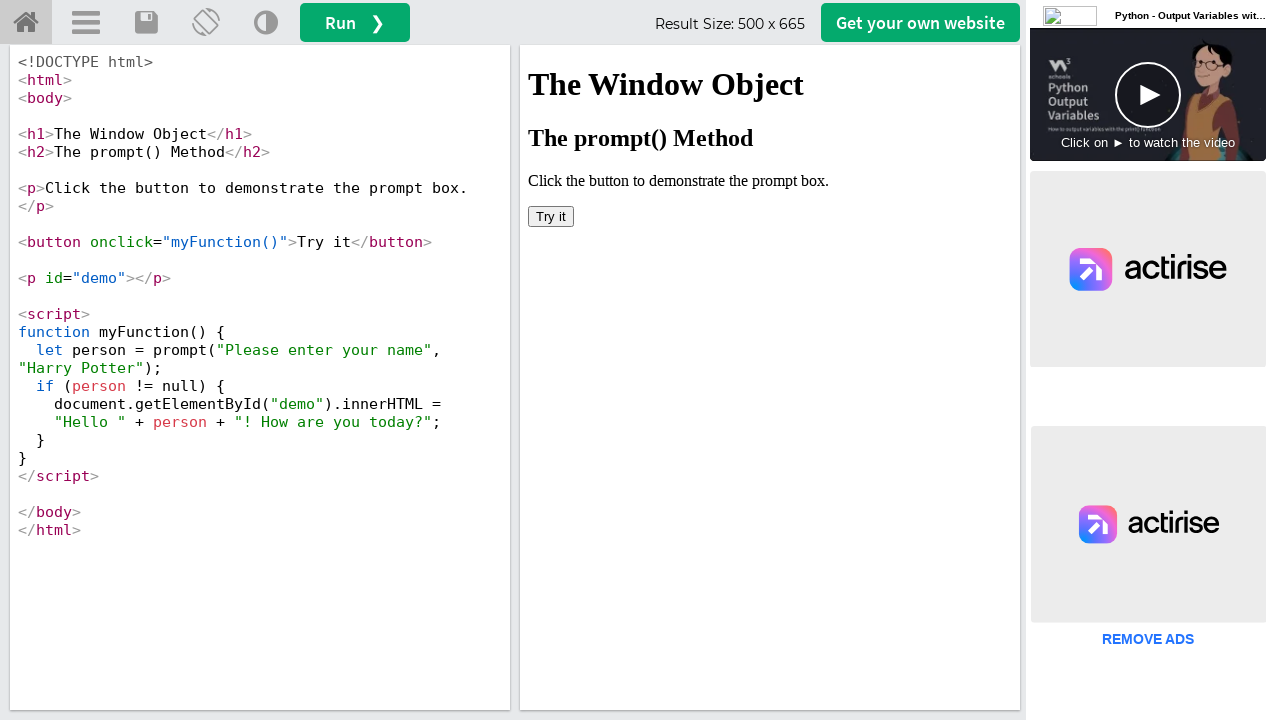

Set up dialog handler to accept prompt with text 'Marcus'
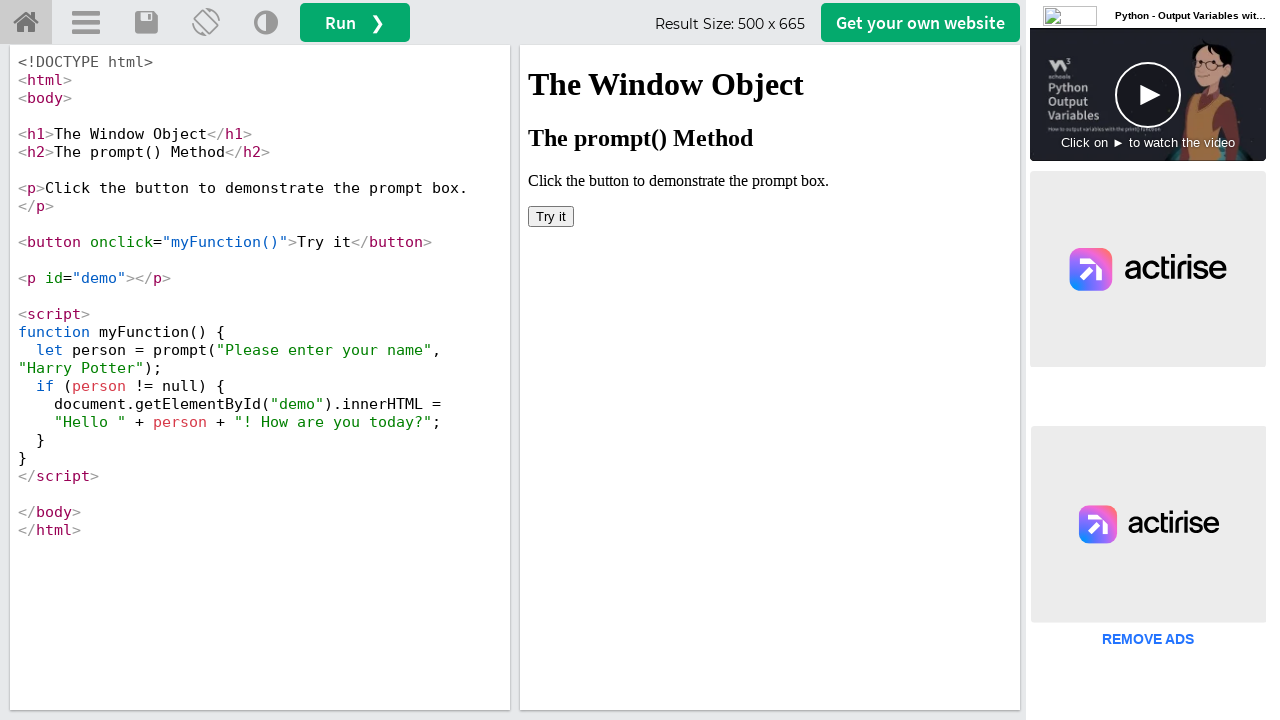

Clicked 'Try it' button to trigger JavaScript prompt popup at (551, 216) on #iframeResult >> internal:control=enter-frame >> xpath=//button[text()='Try it']
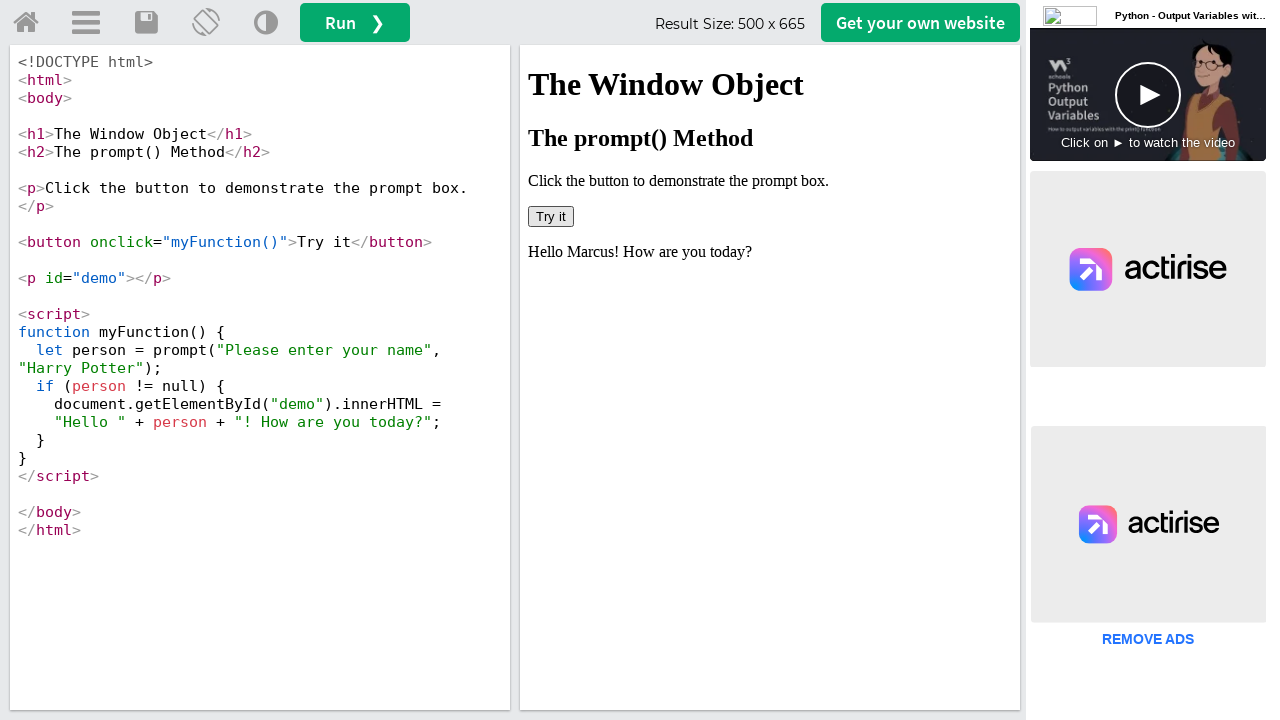

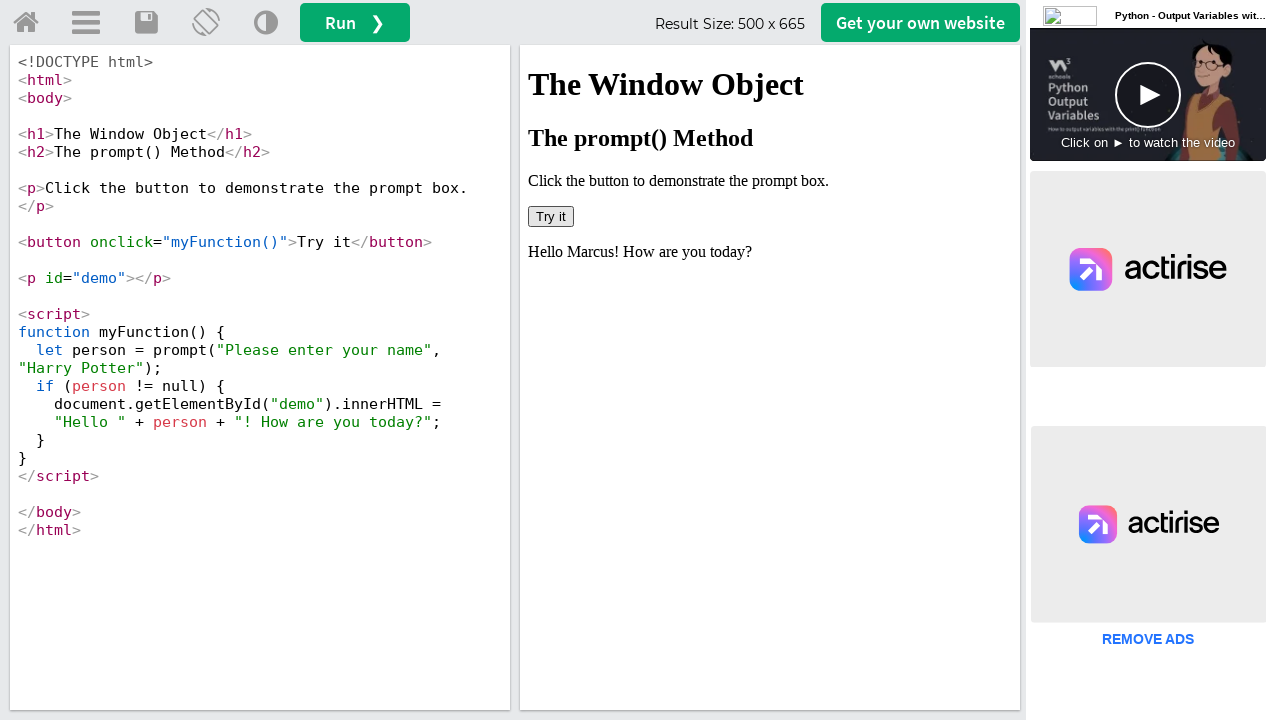